Verifies that the Media Expert homepage loads with the correct title

Starting URL: https://www.mediaexpert.pl/

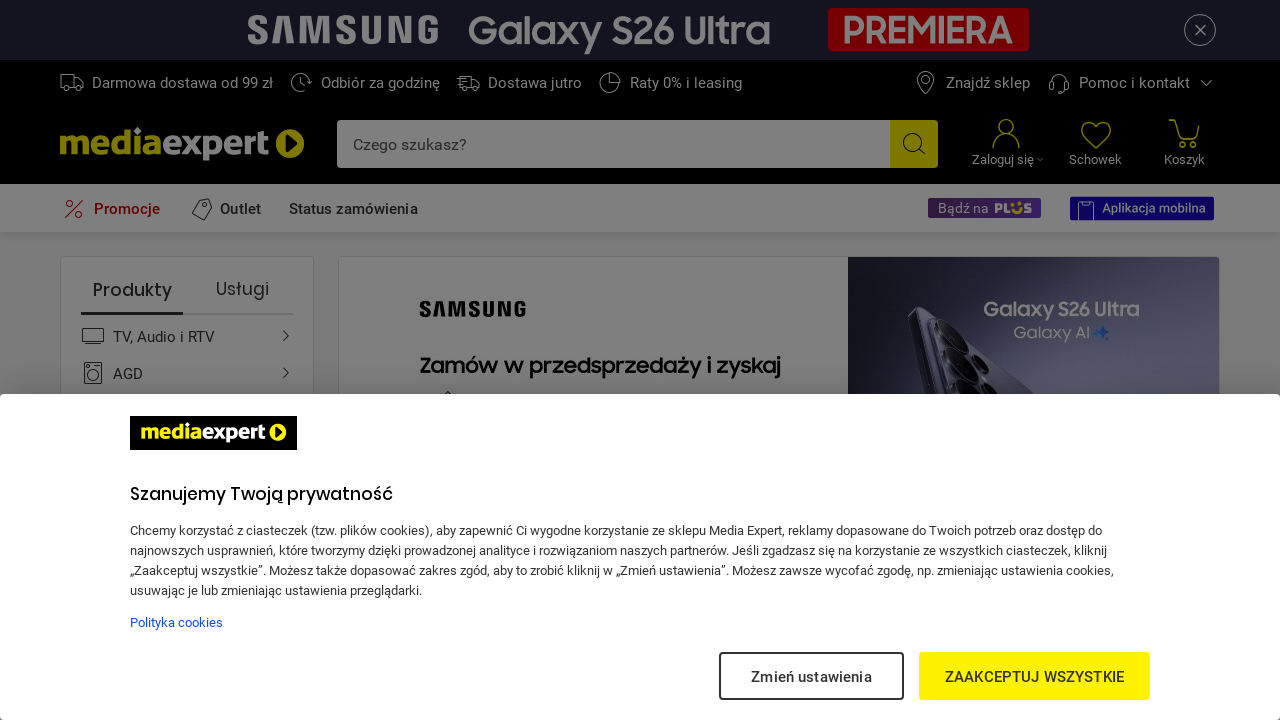

Navigated to Media Expert homepage
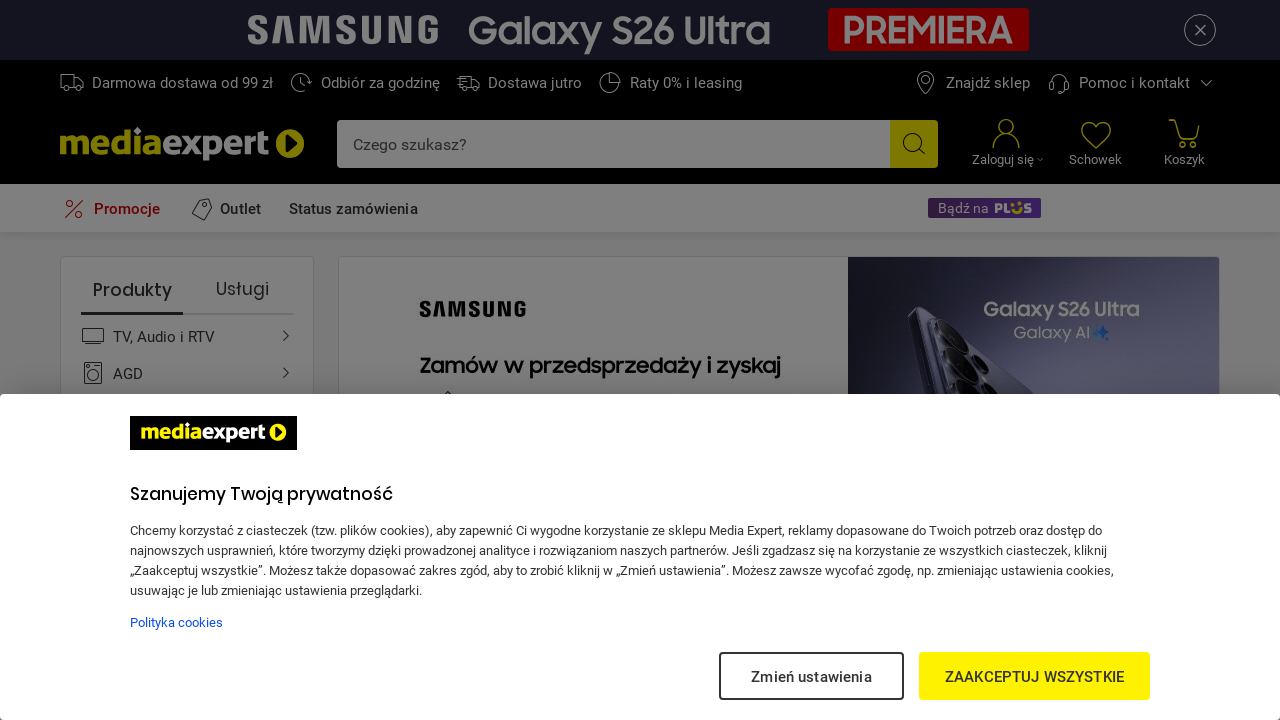

Verified page title matches expected value: 'Media Expert | Sklep internetowy RTV, AGD, komputery'
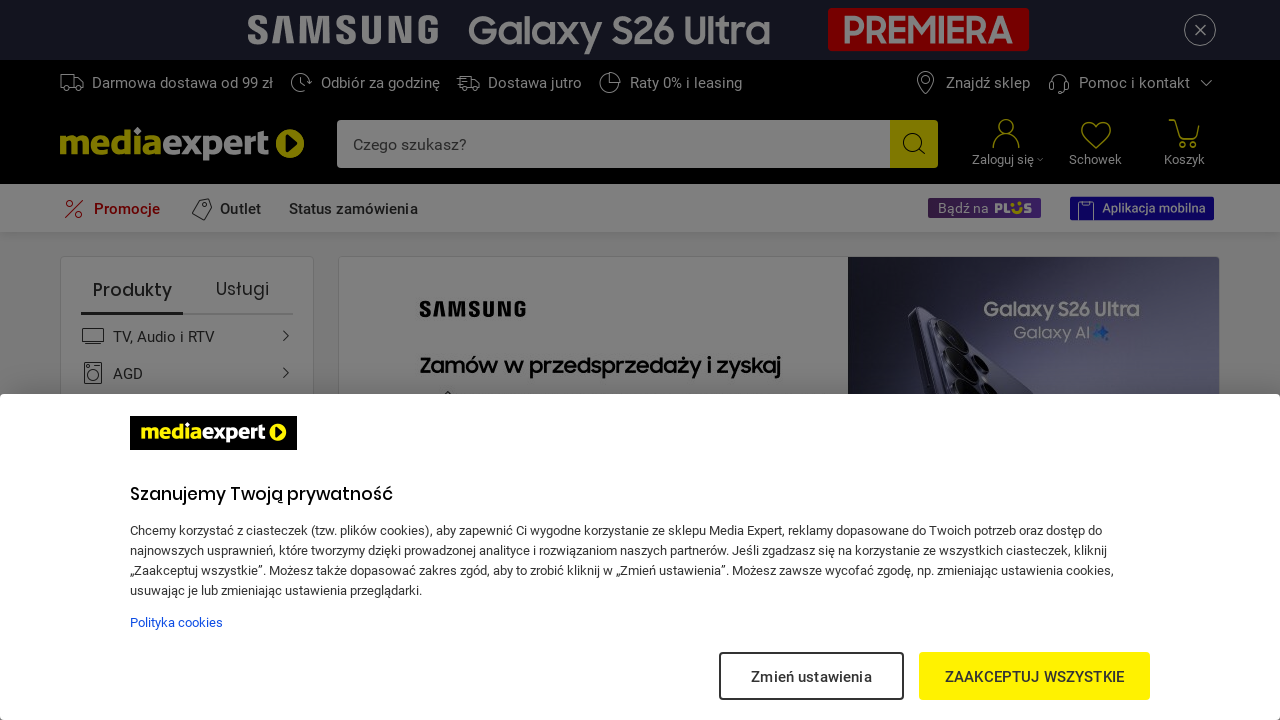

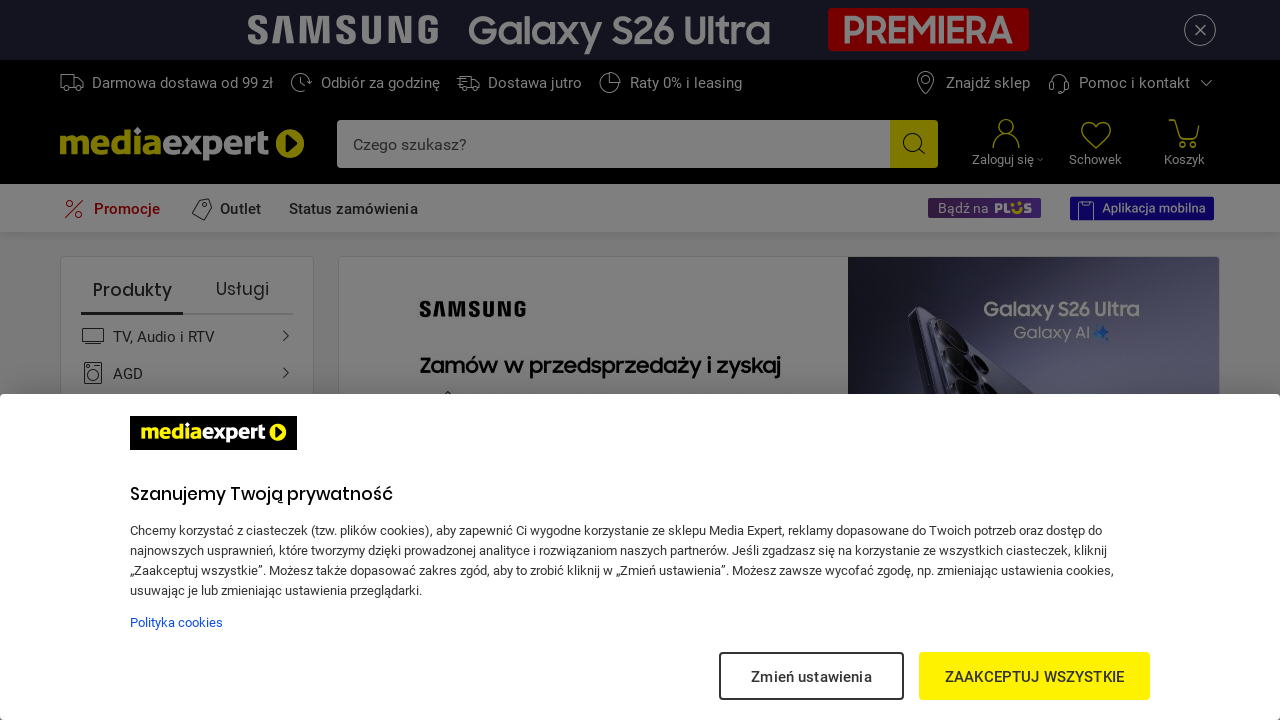